Tests clicking the submit button on a text box form and verifies the URL remains the same

Starting URL: https://demoqa.com/text-box

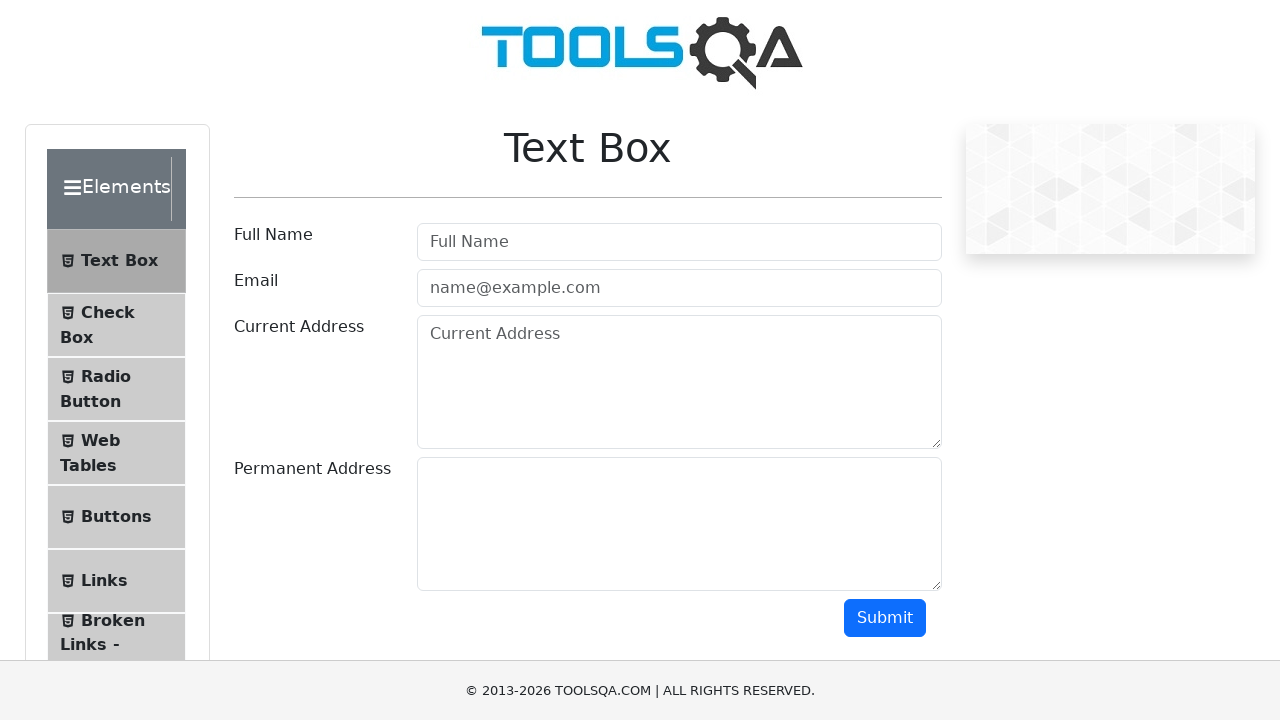

Located the submit button on the text box form
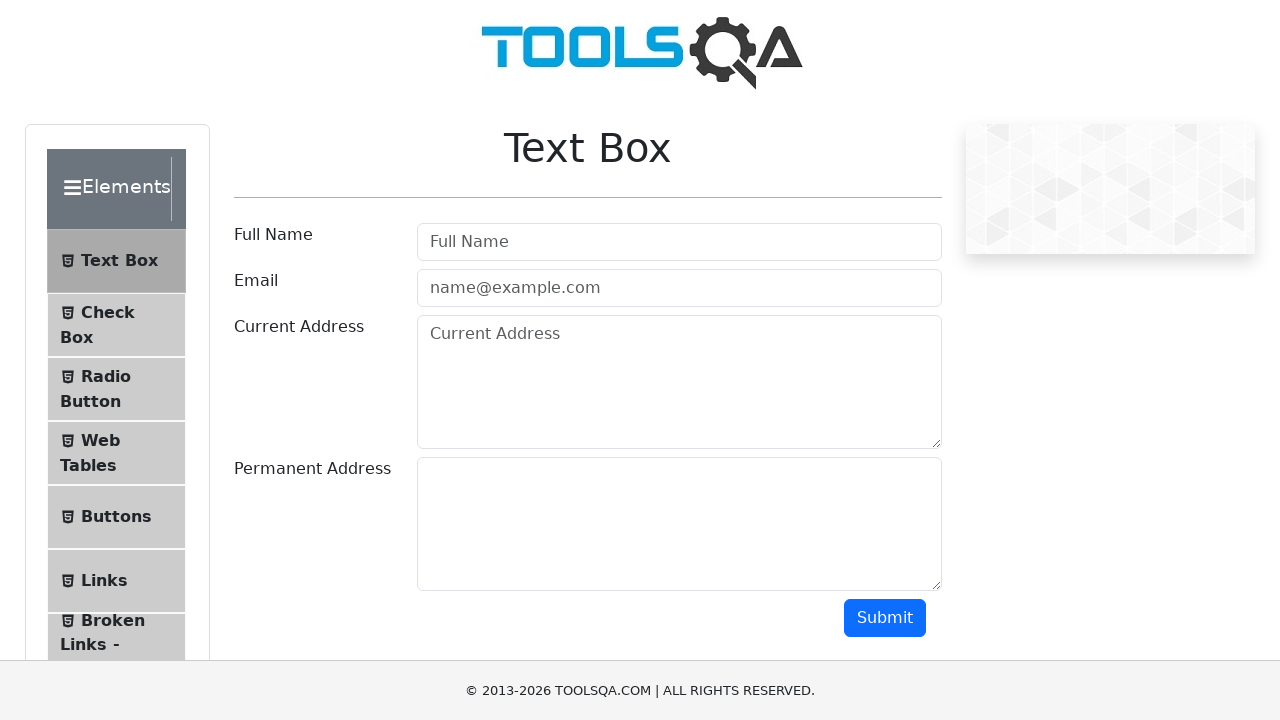

Scrolled to the submit button
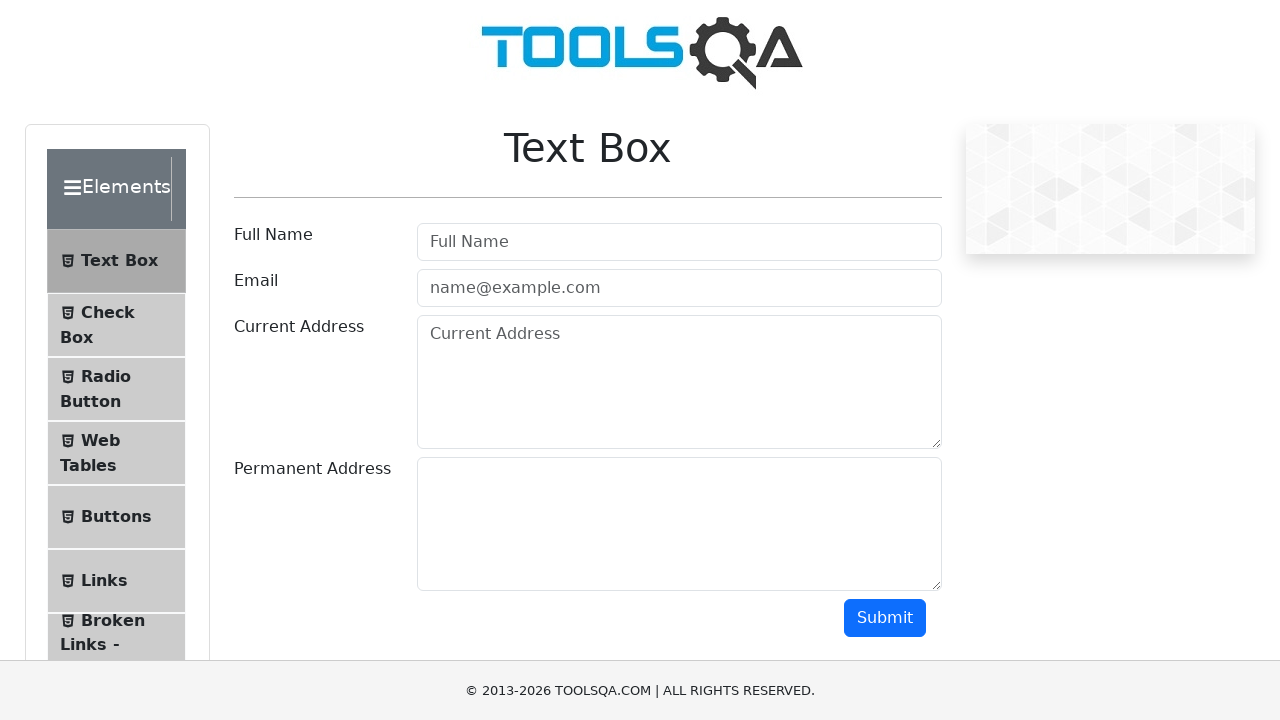

Clicked the submit button at (893, 618) on xpath=//*[@id="userForm"]/div[5]/div
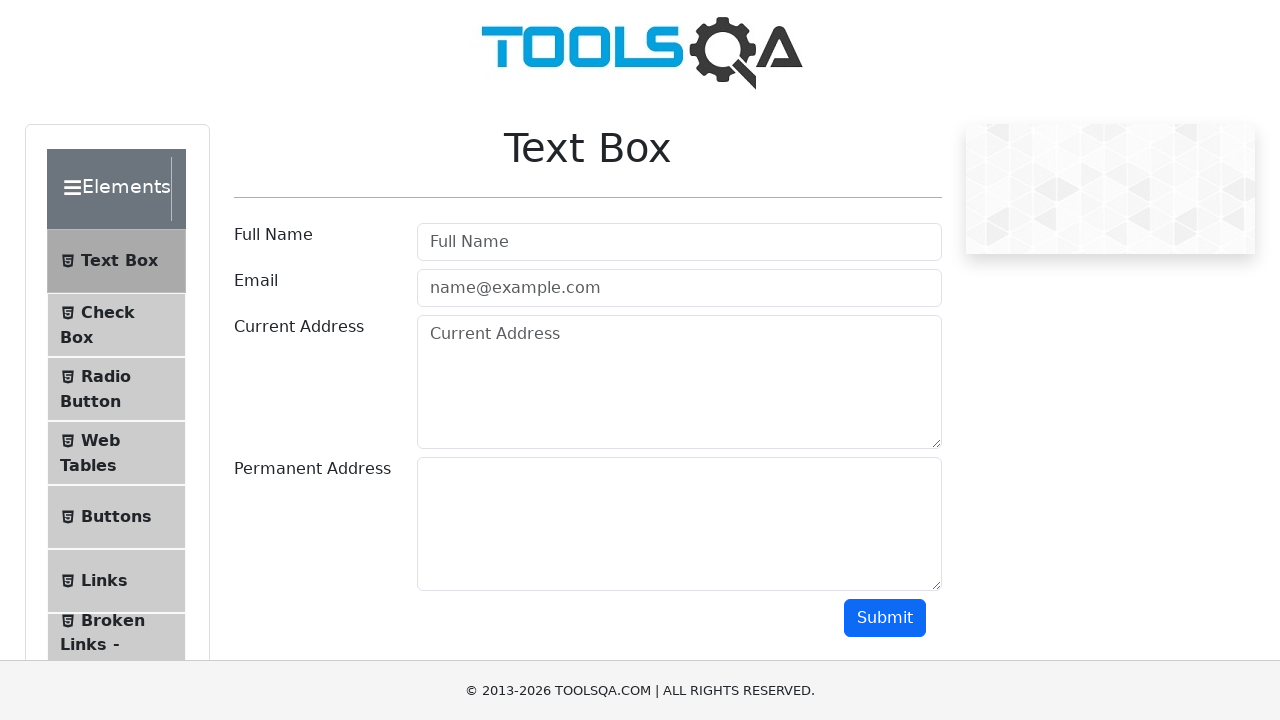

Verified that URL remains at https://demoqa.com/text-box after form submission
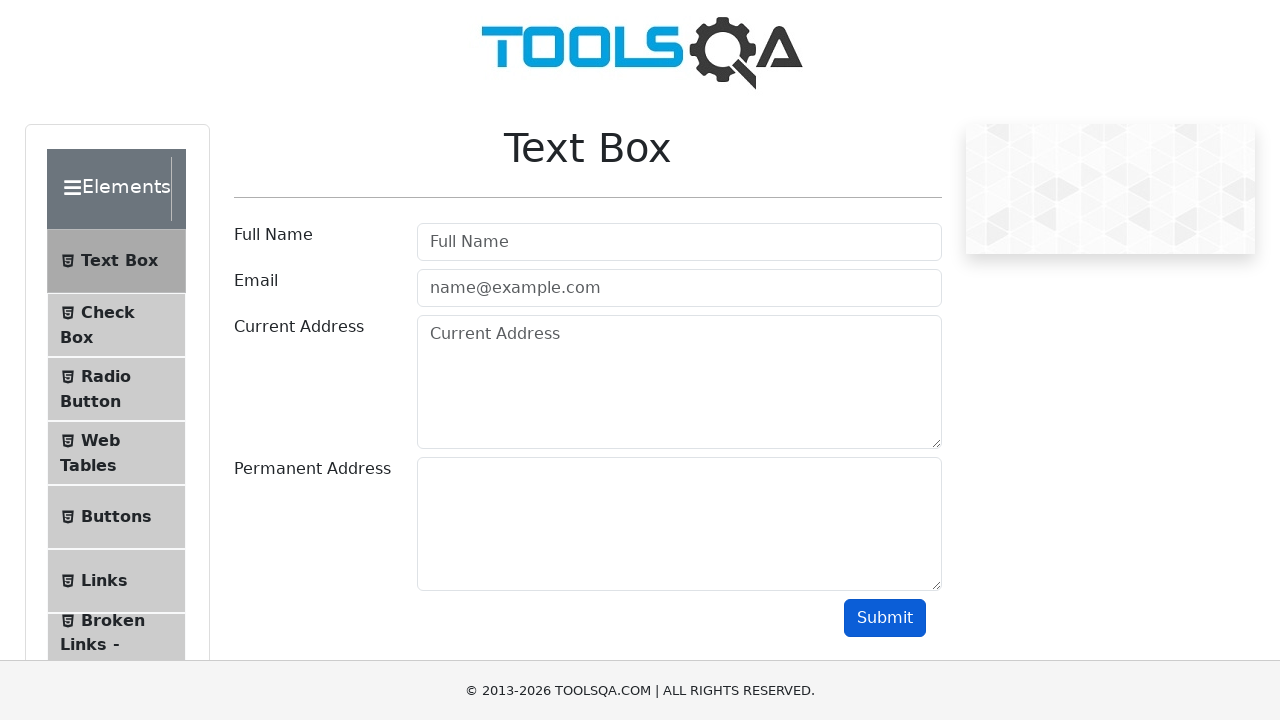

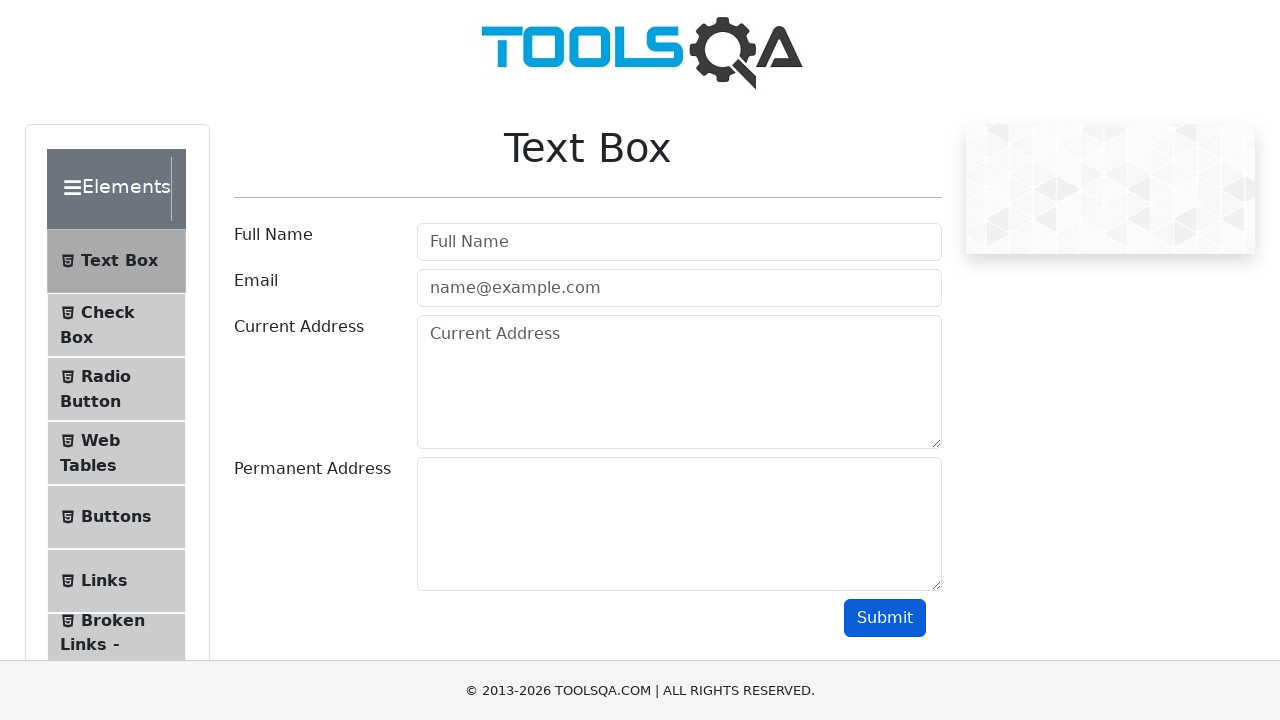